Interacts with the autocomplete suggestion input field

Starting URL: https://rahulshettyacademy.com/AutomationPractice/

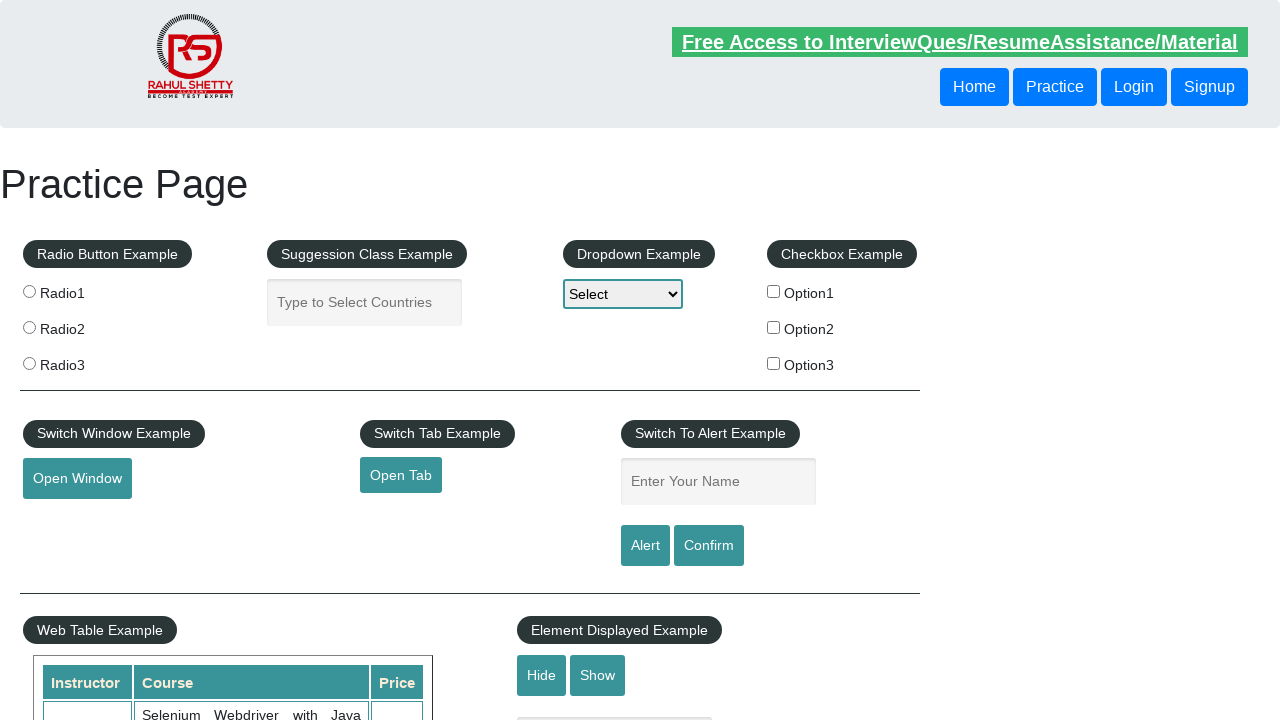

Autocomplete input field loaded and is ready
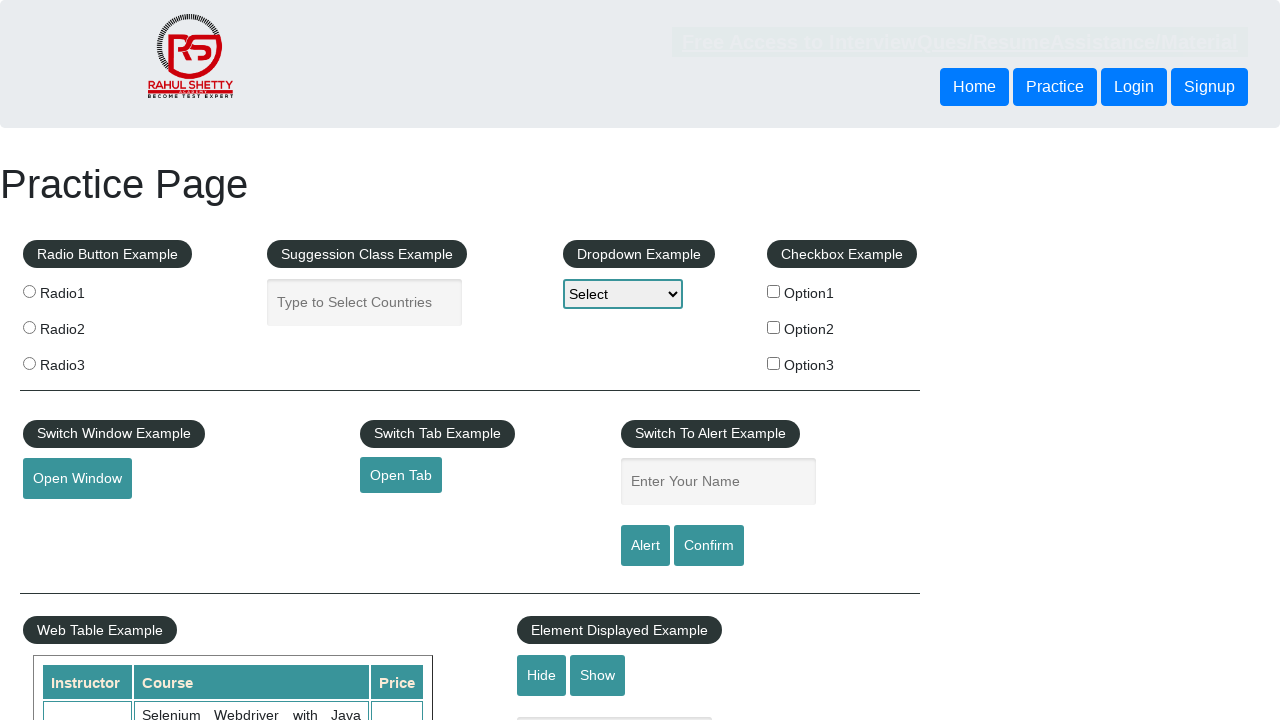

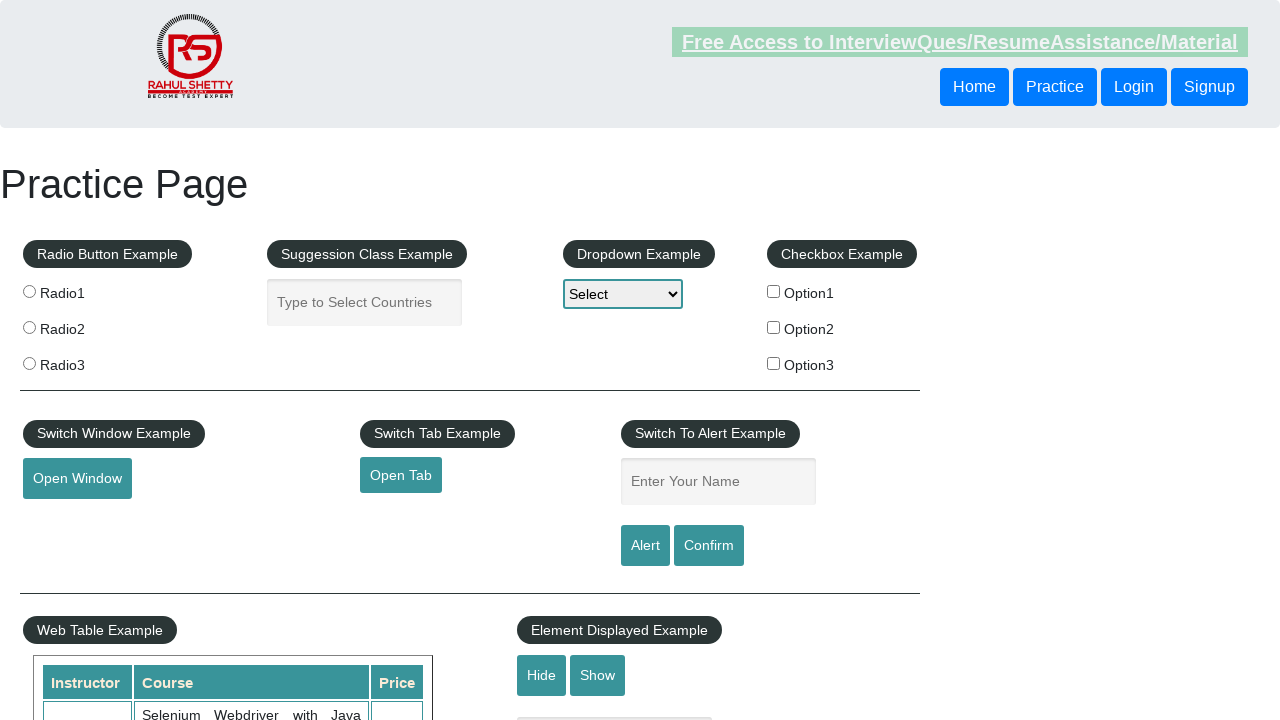